Runs the Speedometer 2.0 browser performance benchmark by clicking the start button and waiting for the test to complete

Starting URL: https://browserbench.org/Speedometer2.0/

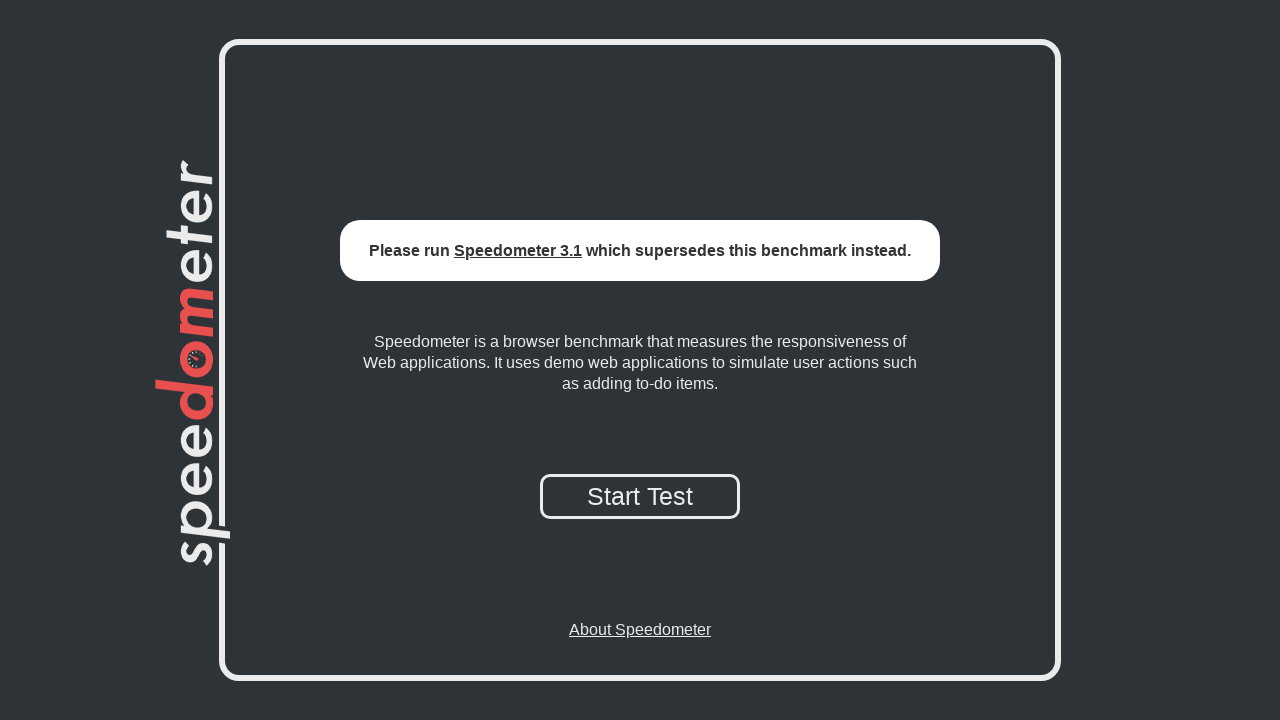

Clicked the start button to begin Speedometer 2.0 benchmark at (640, 496) on xpath=//div[@class='buttons']/button
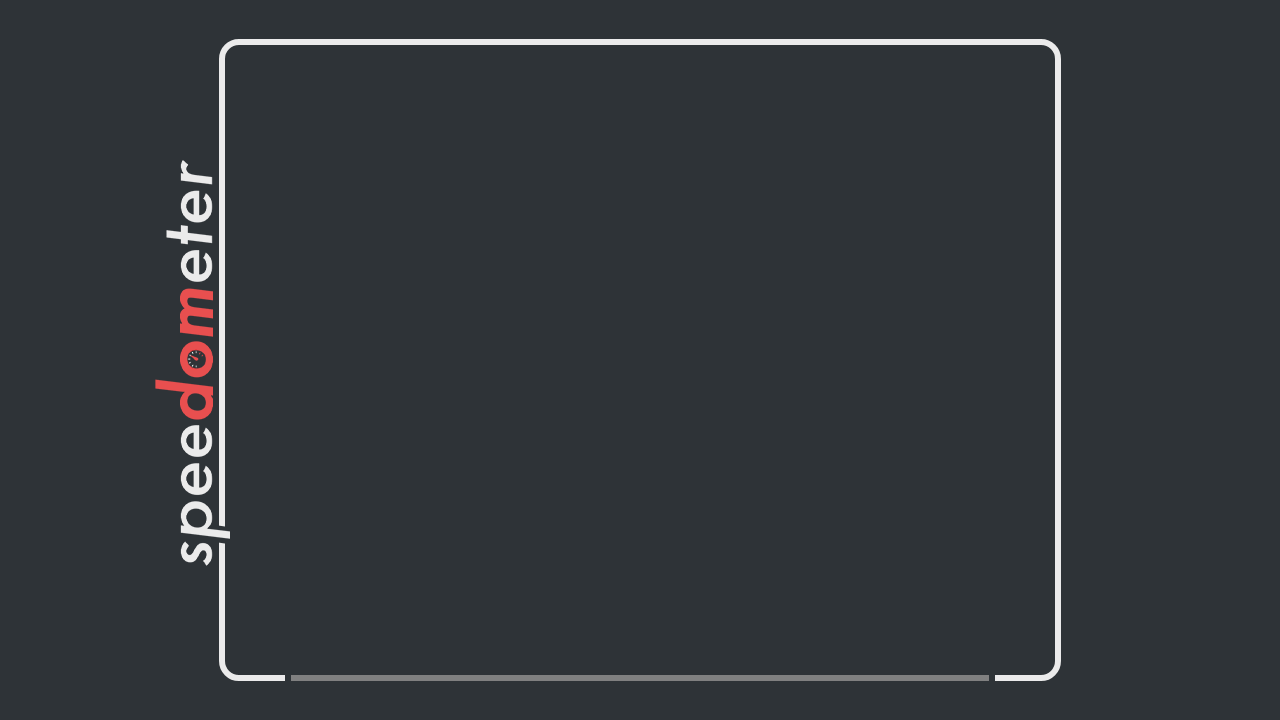

Waited 60 seconds for benchmark to complete
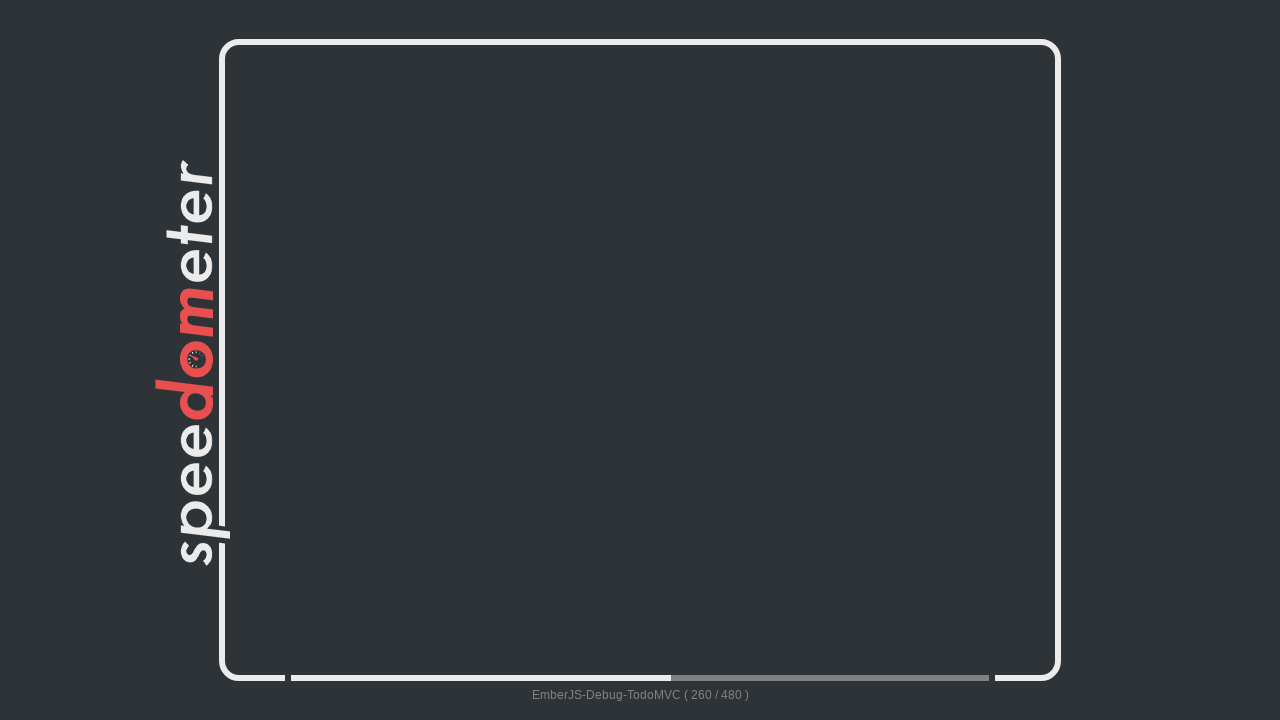

Result number element appeared on page
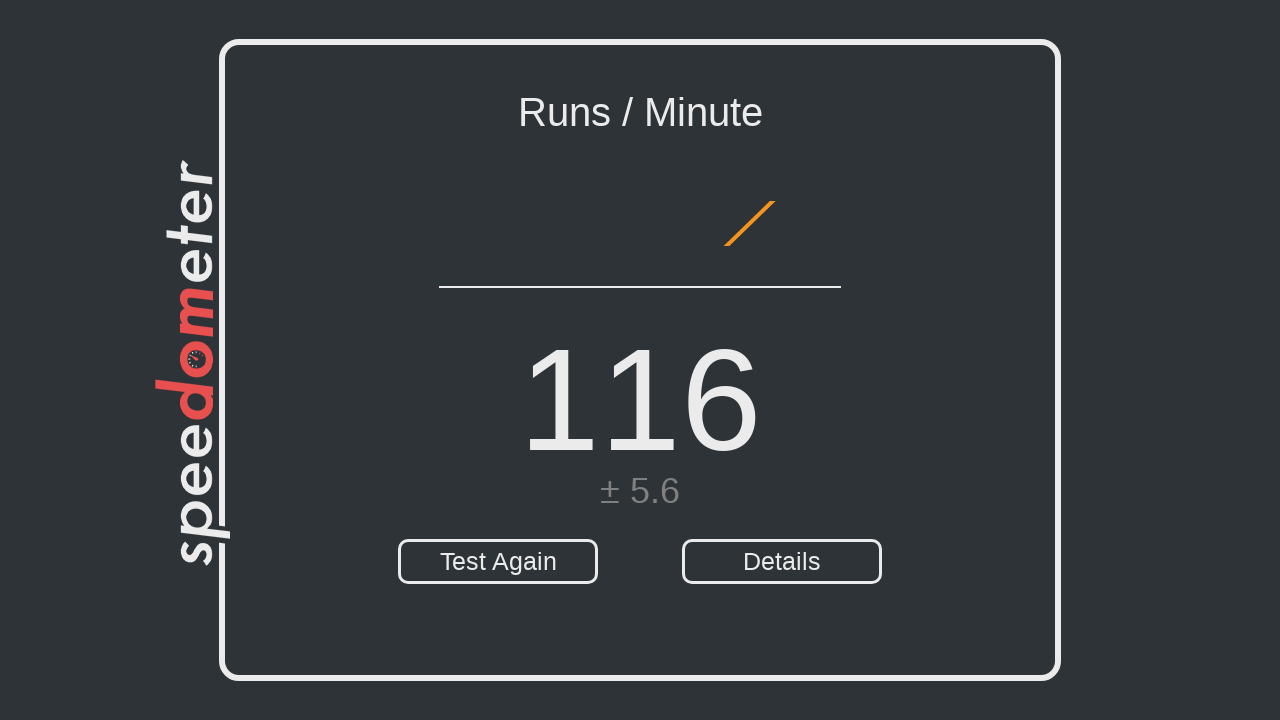

Retrieved benchmark score: 116
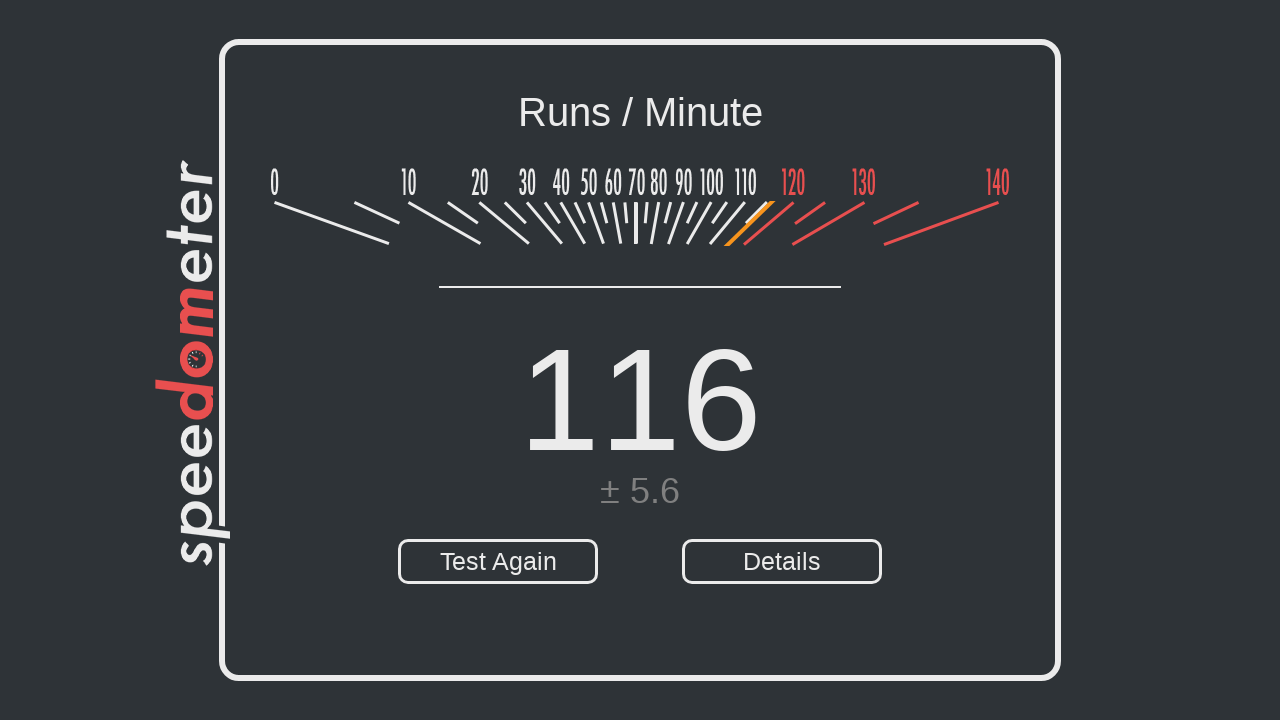

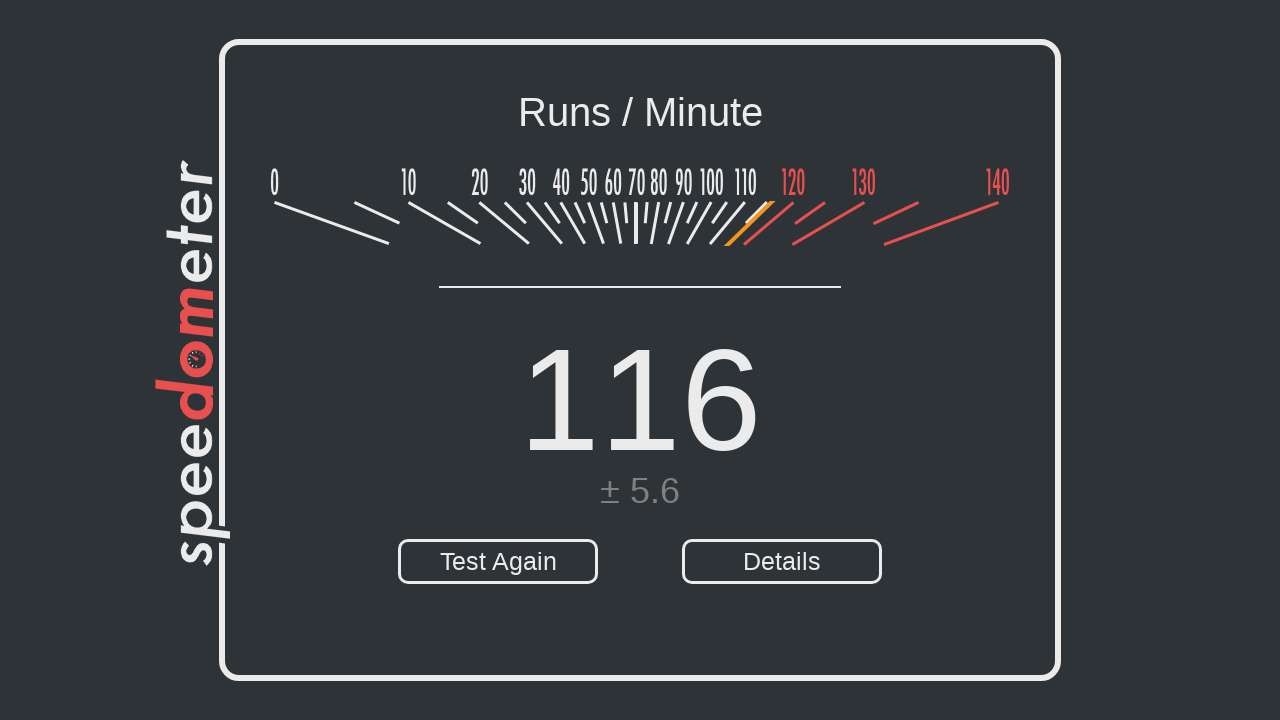